Verifies the login button visual properties by checking that its bounding box has minimum width and height

Starting URL: https://opensource-demo.orangehrmlive.com/web/index.php/auth/login

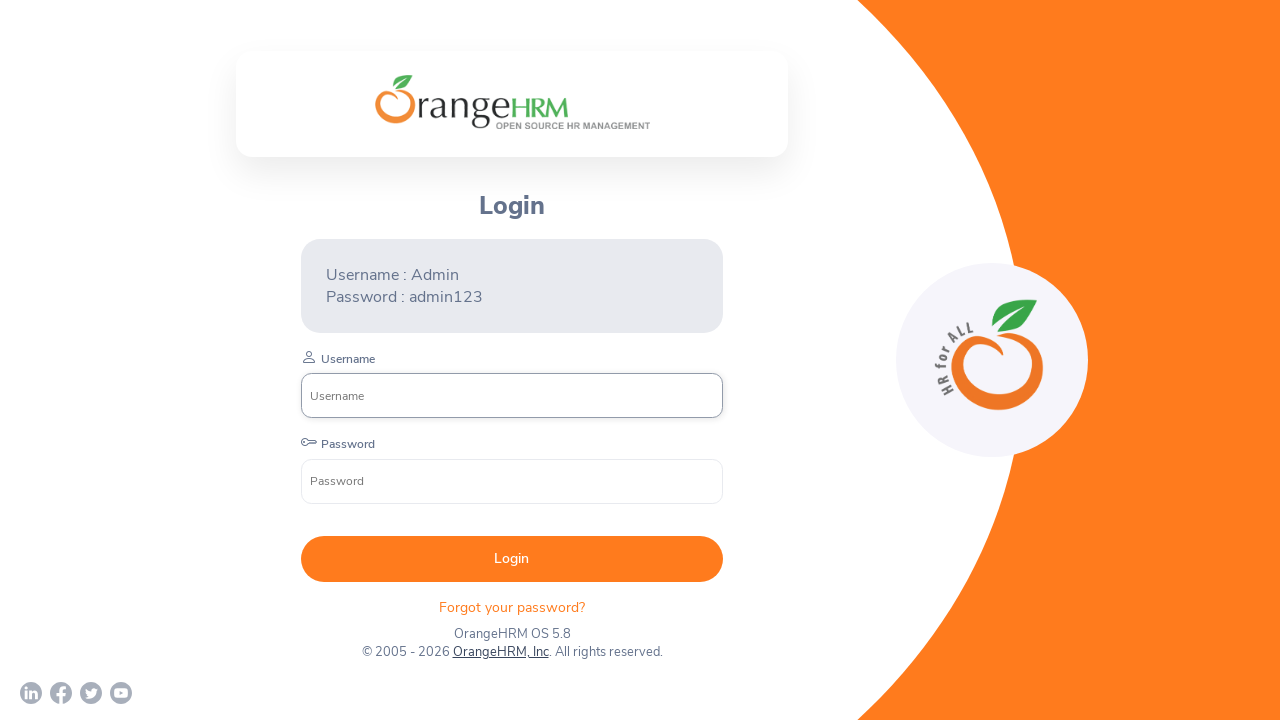

Login button became visible
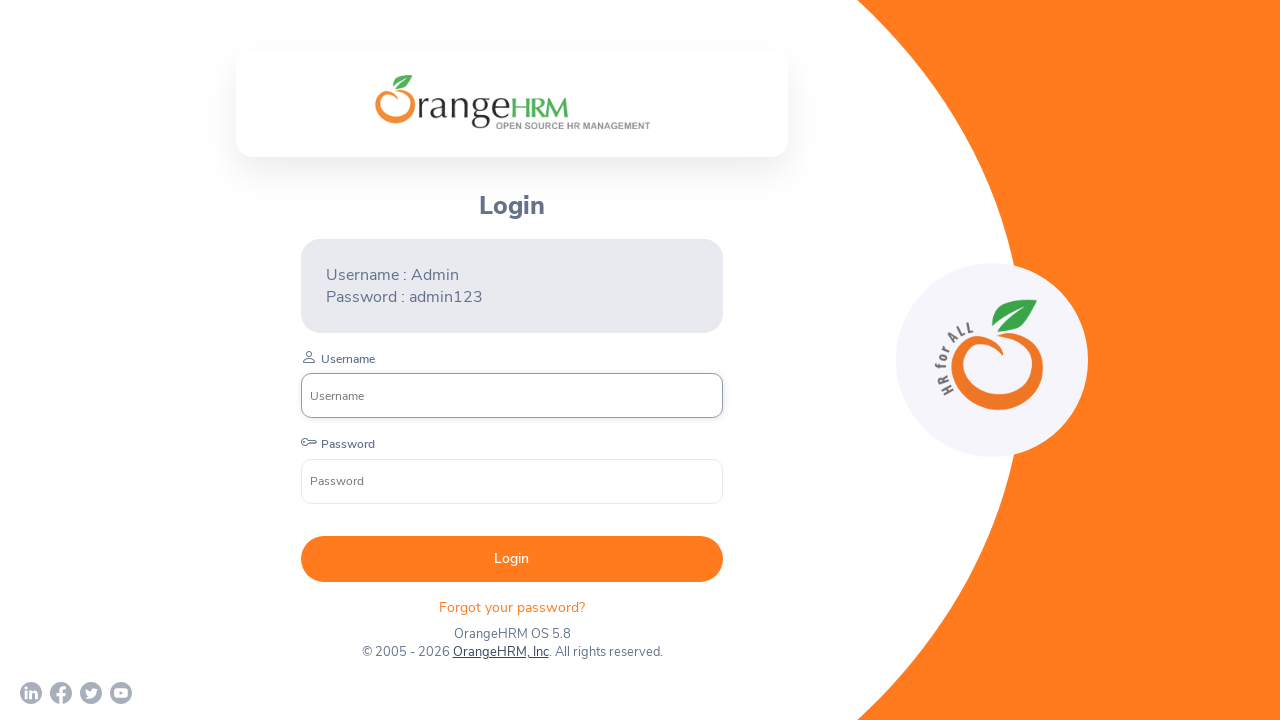

Retrieved login button bounding box
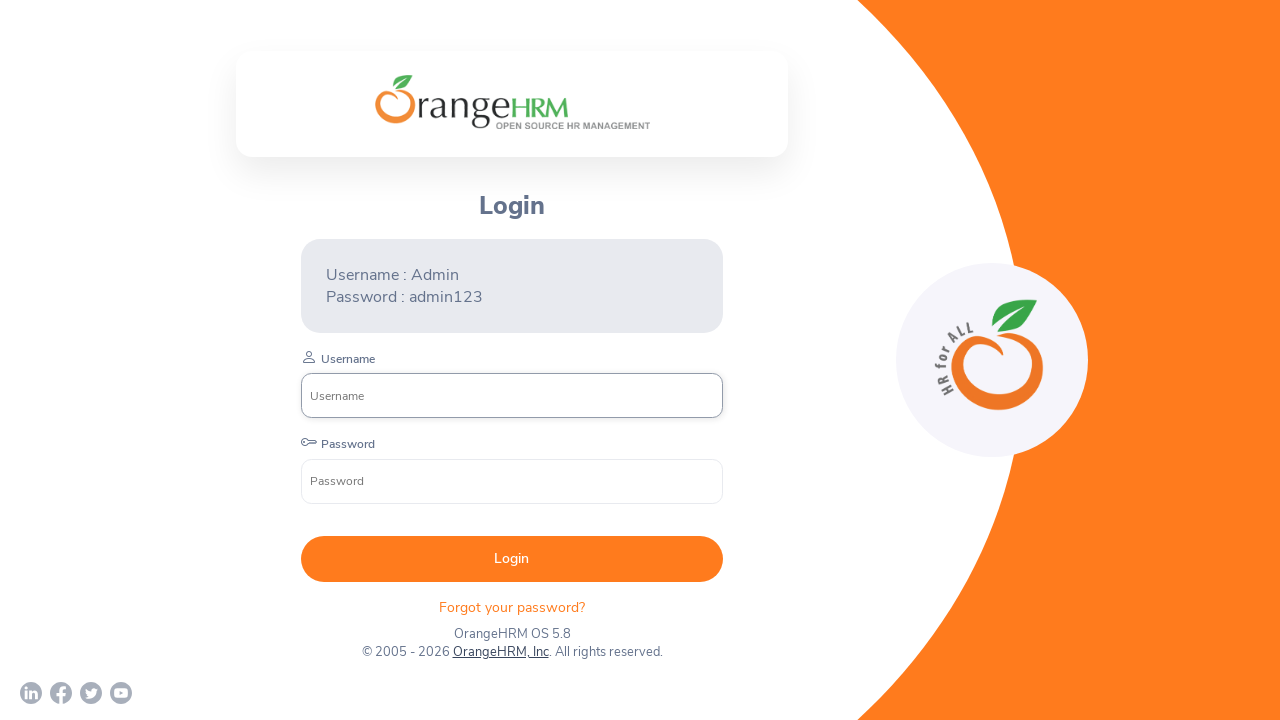

Verified login button width > 80px (actual: 422.390625px)
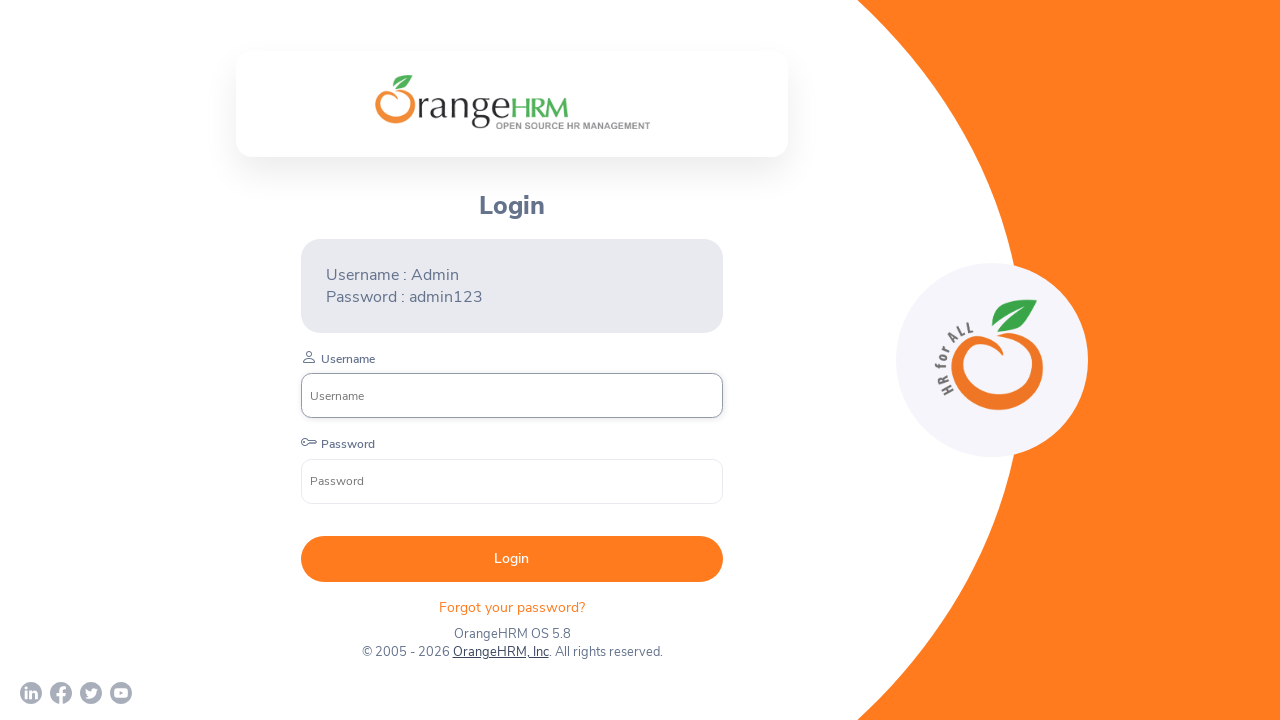

Verified login button height > 30px (actual: 46px)
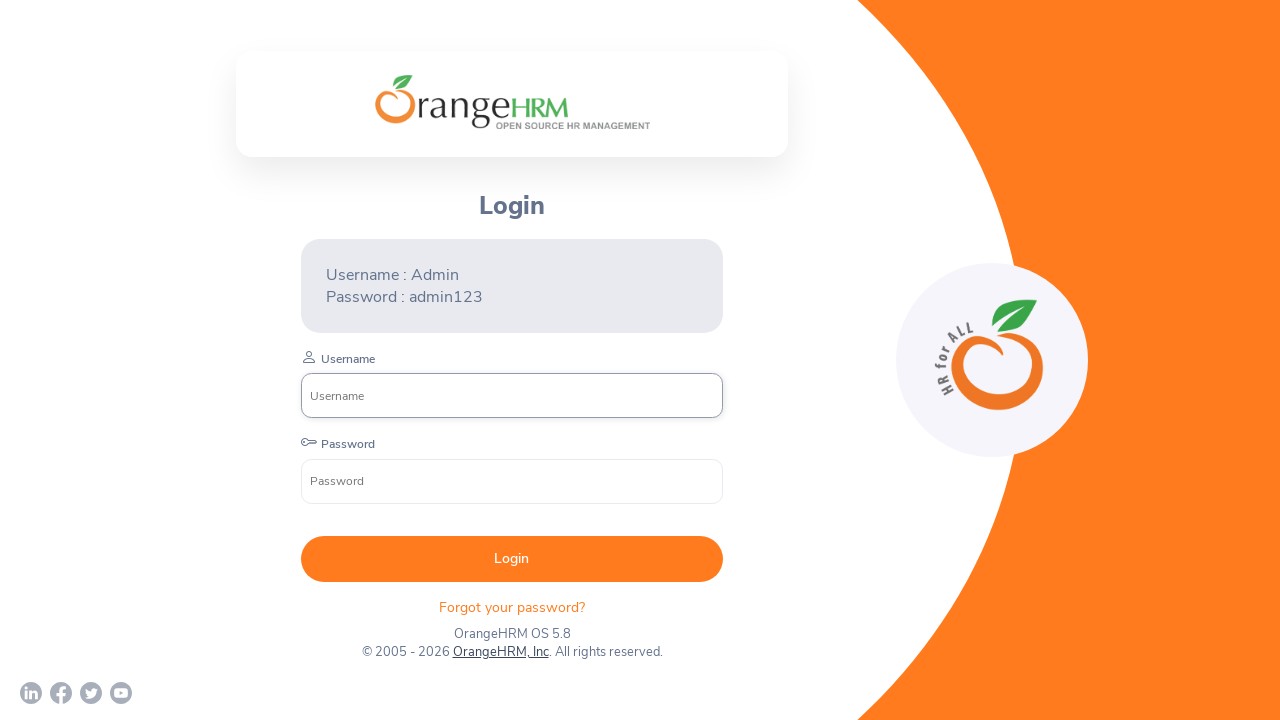

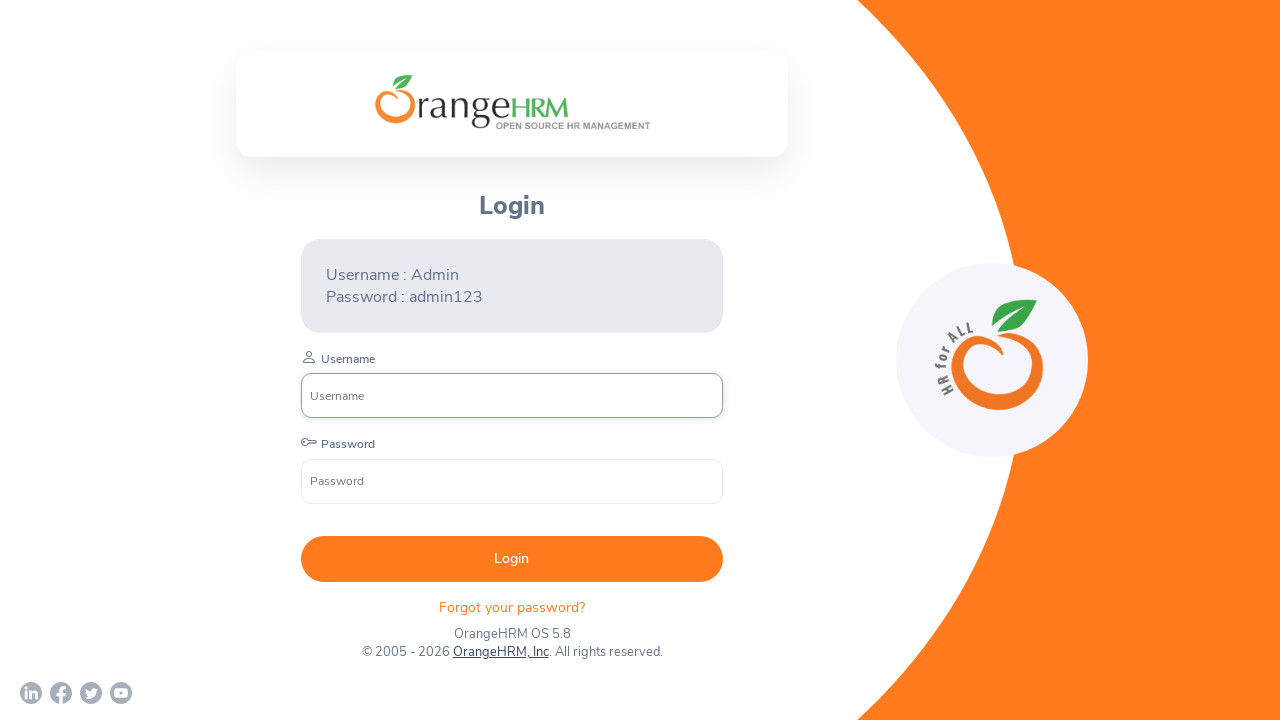